Navigates to a newspaper e-paper archive page and verifies that the page content loads by checking for specific image elements on the page.

Starting URL: https://old-epaper.jugantor.com/2020/07/27/index.php

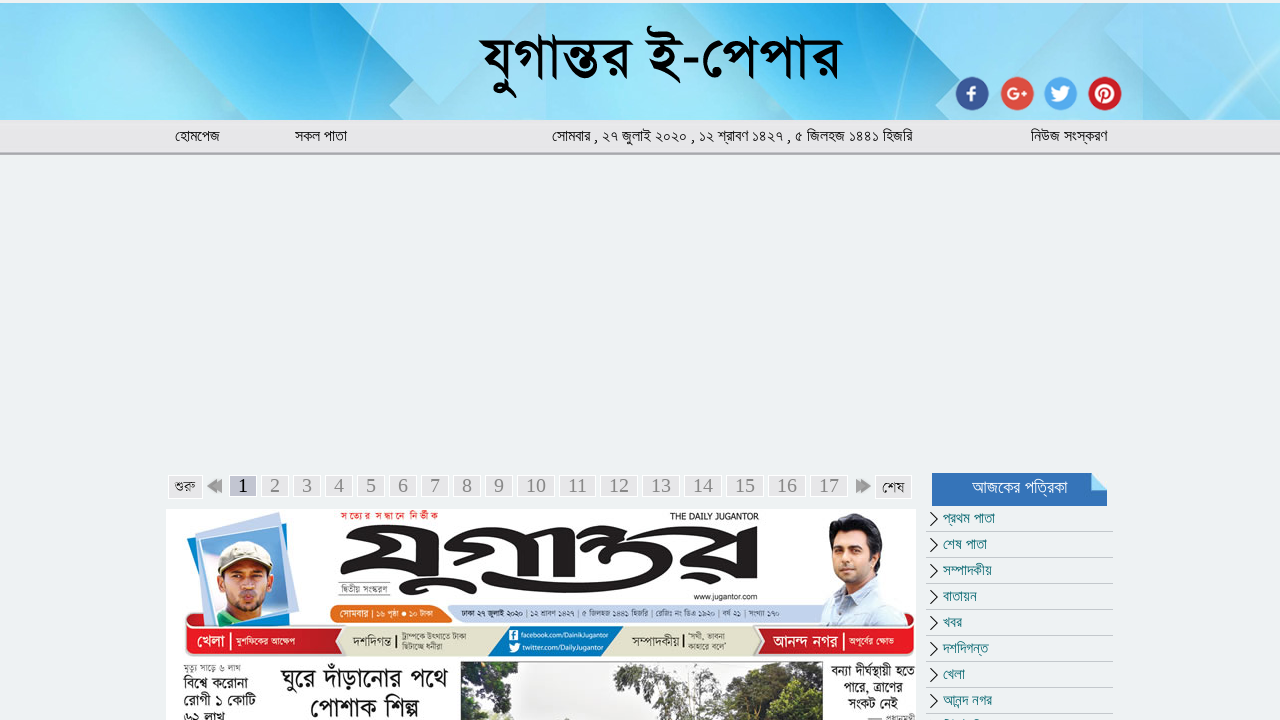

Navigated to newspaper e-paper archive page for July 27, 2020
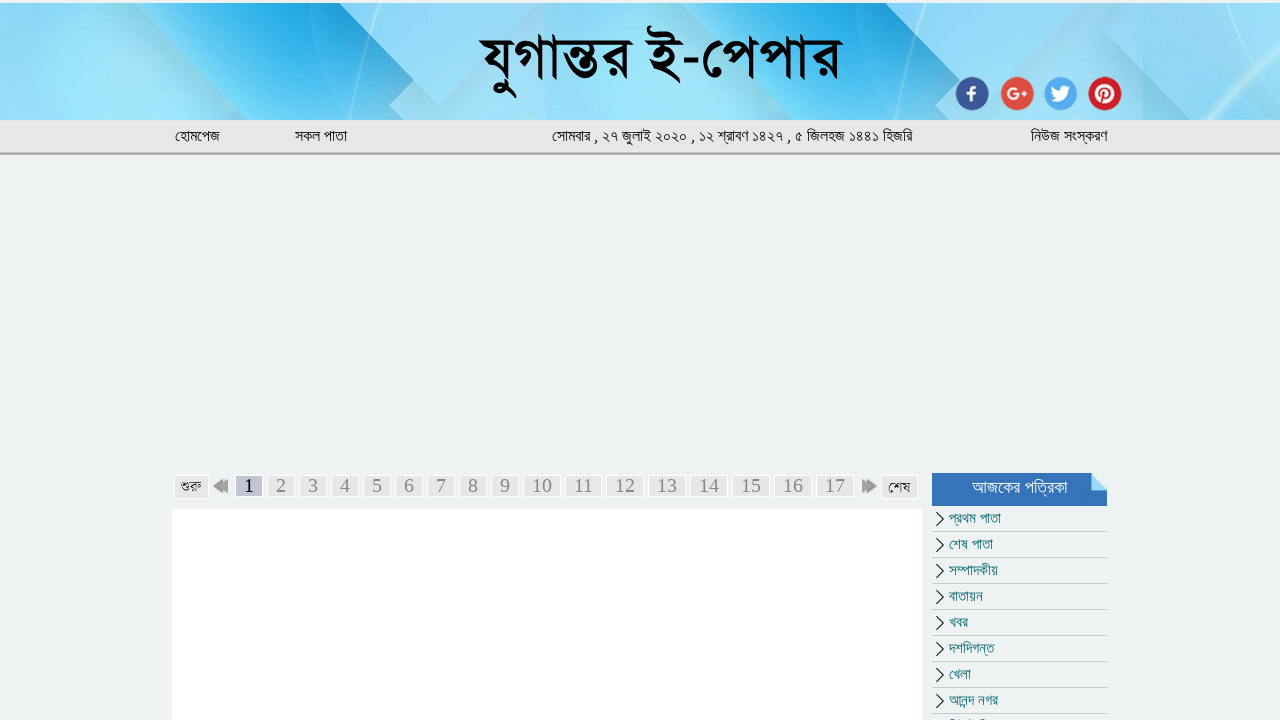

Verified that specific image element [name='n1_r2_c2'] loaded on the page
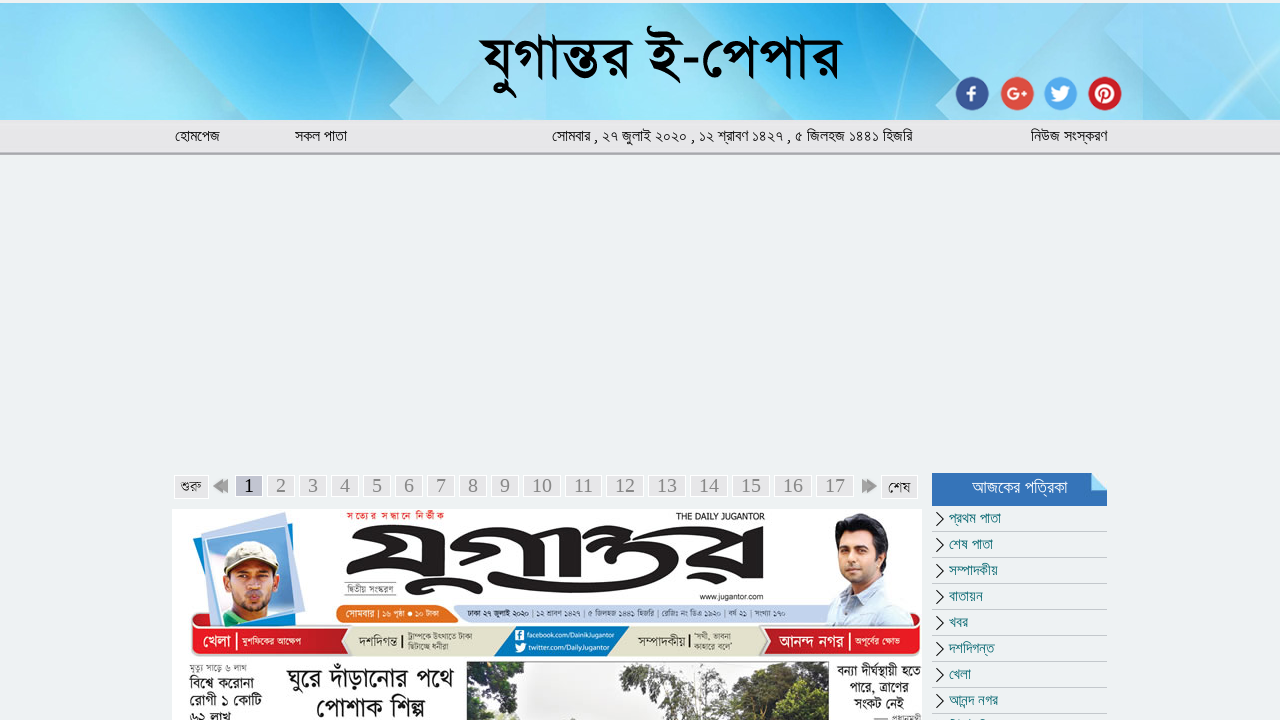

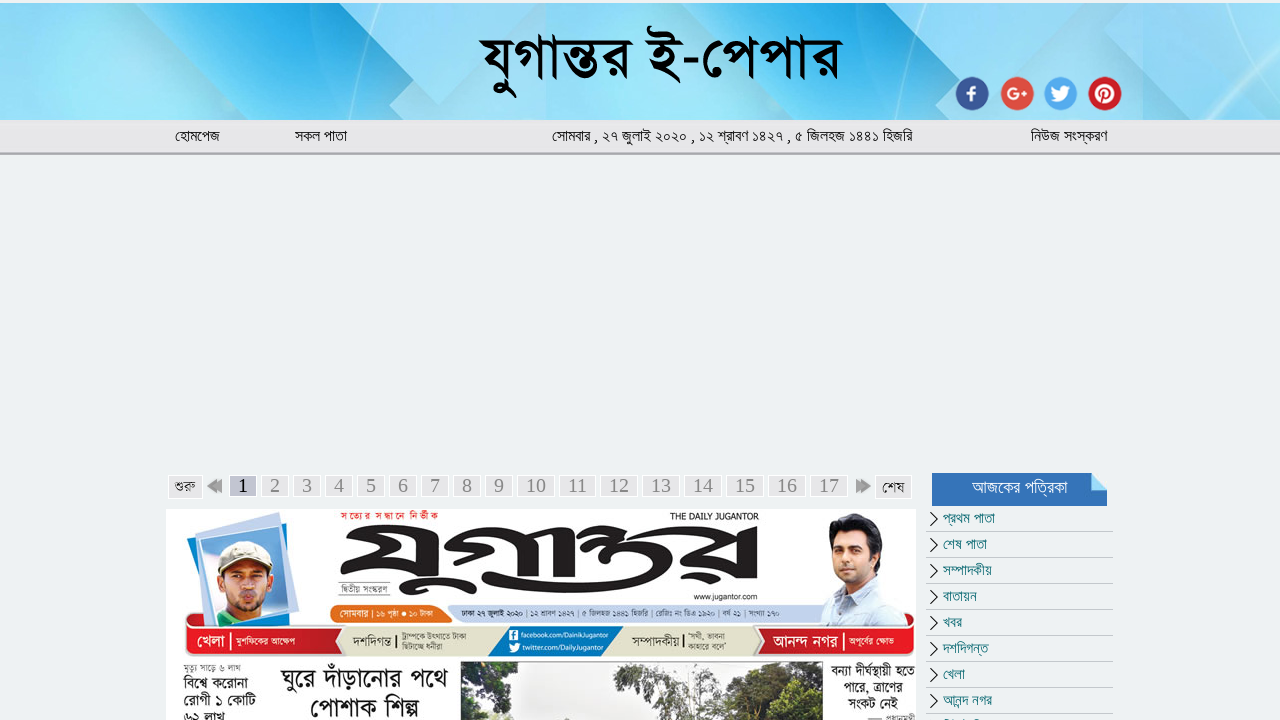